Tests handling a delayed JavaScript alert that appears after a timer, using explicit wait for the alert to be present

Starting URL: https://demoqa.com/alerts

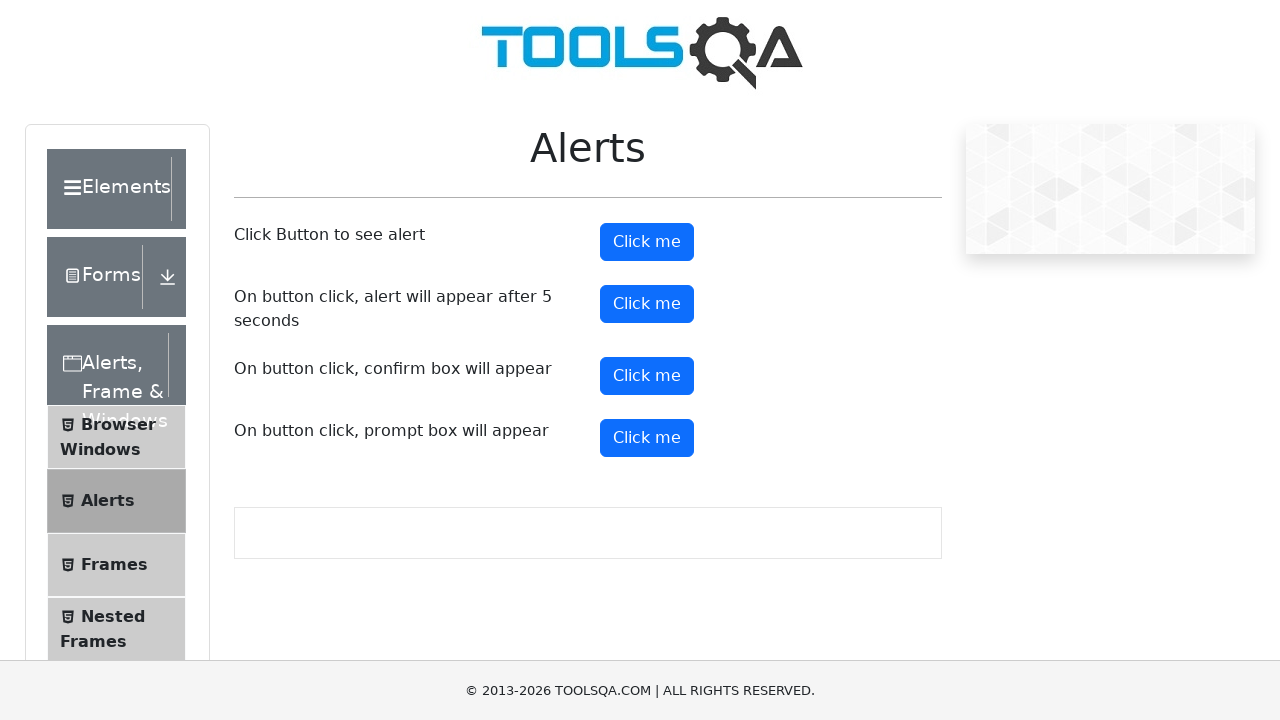

Set up dialog handler to automatically accept alerts
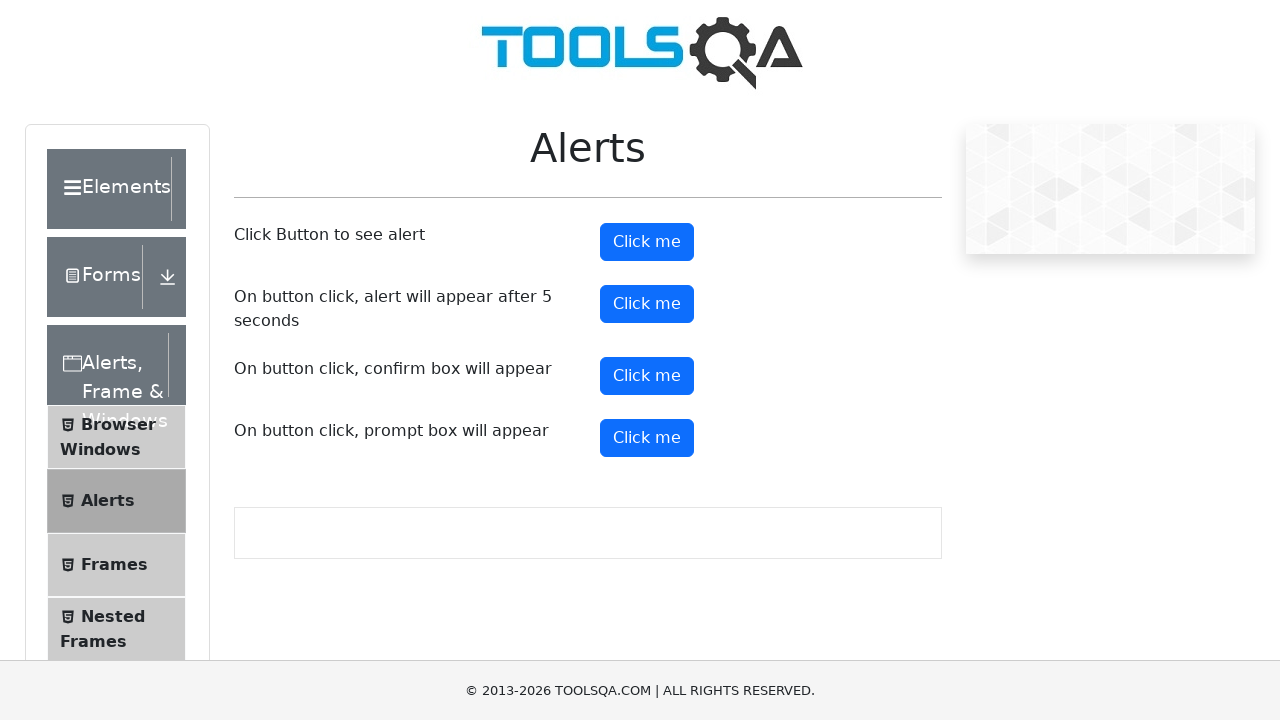

Clicked timer alert button to trigger delayed alert at (647, 304) on #timerAlertButton
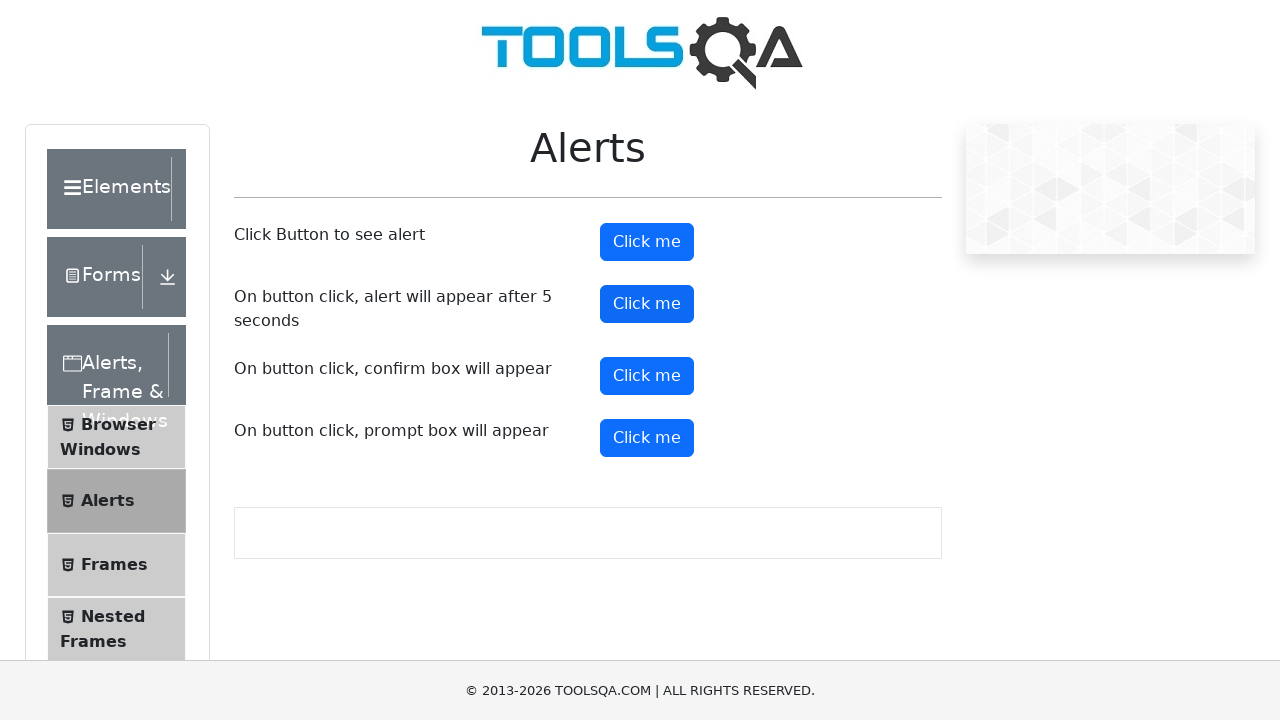

Waited 6 seconds for delayed alert to appear and be handled
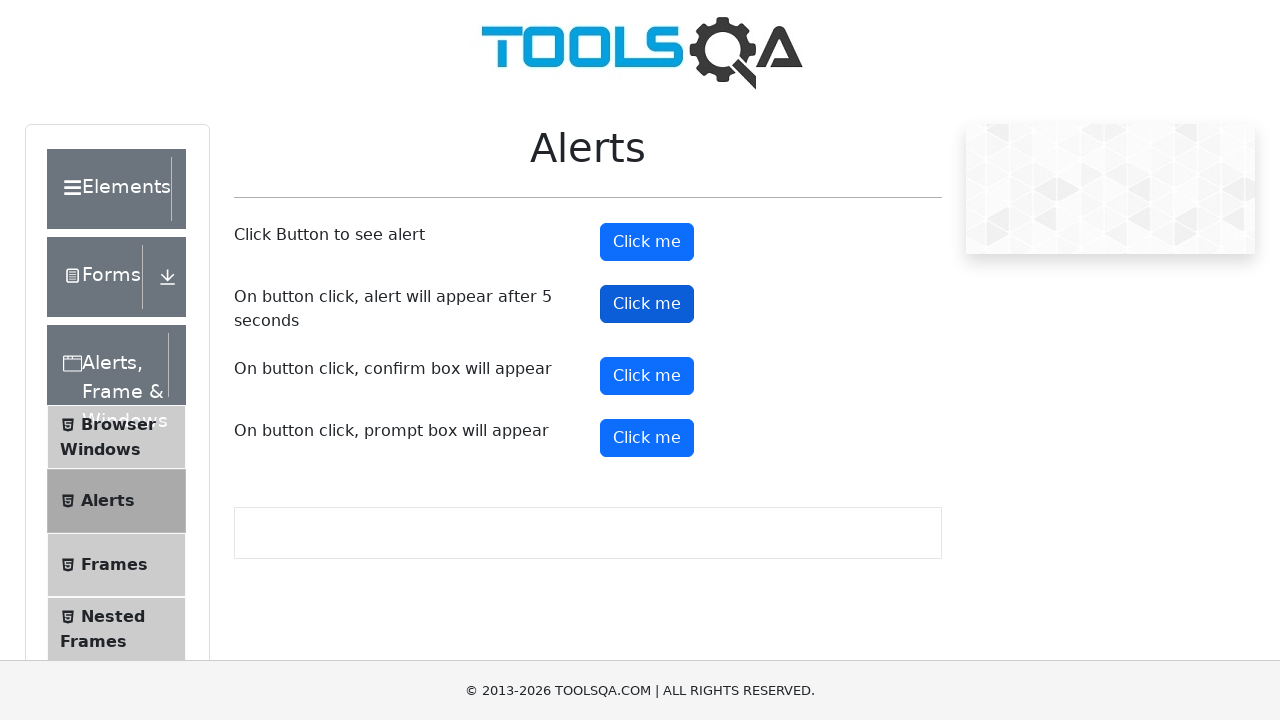

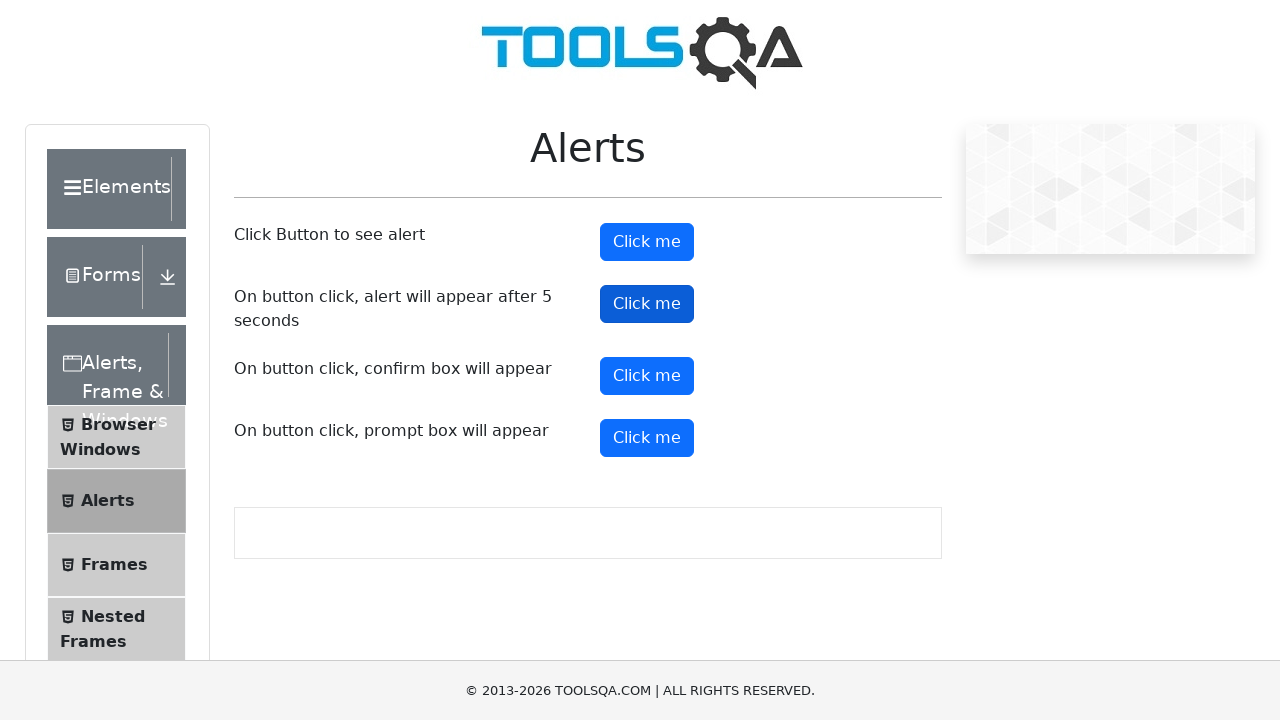